Tests nested iframe interaction by navigating through multiple frames and filling an input

Starting URL: https://demo.automationtesting.in/Frames.html

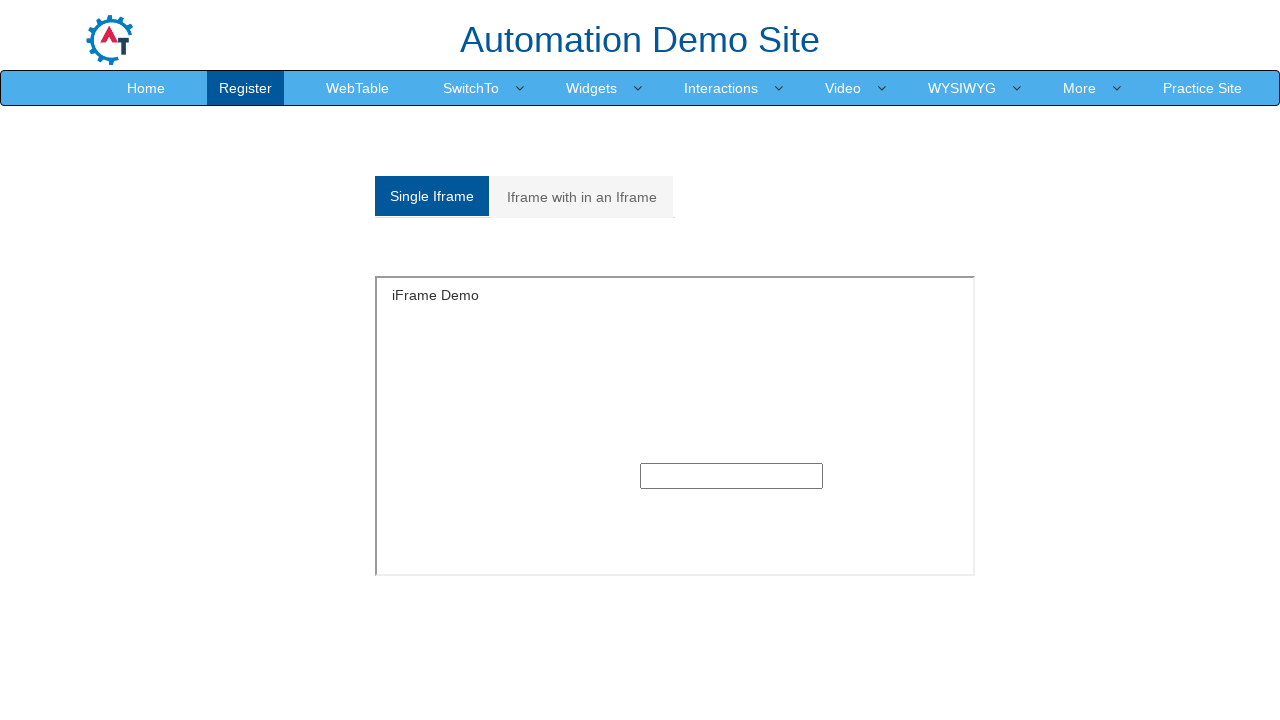

Clicked on multiple frames tab at (582, 197) on xpath=//html/body/section/div[1]/div/div/div/div[1]/div/ul/li[2]/a
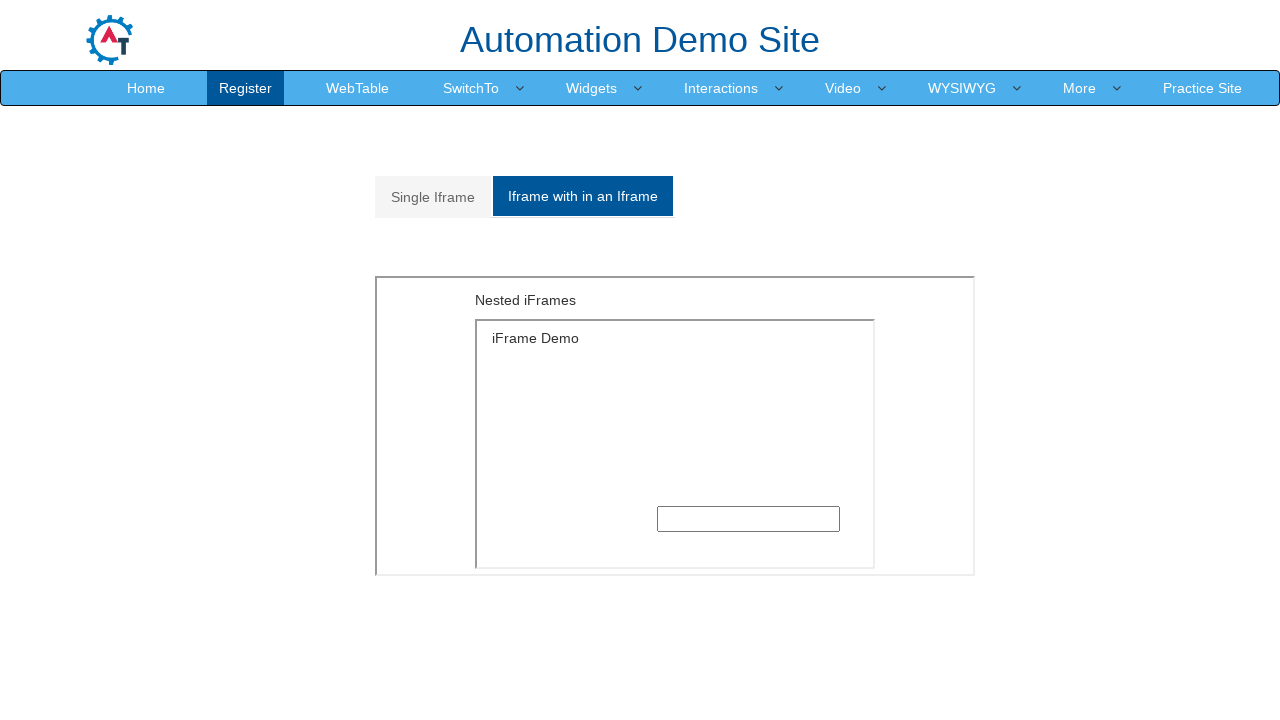

Located nested iframe structure
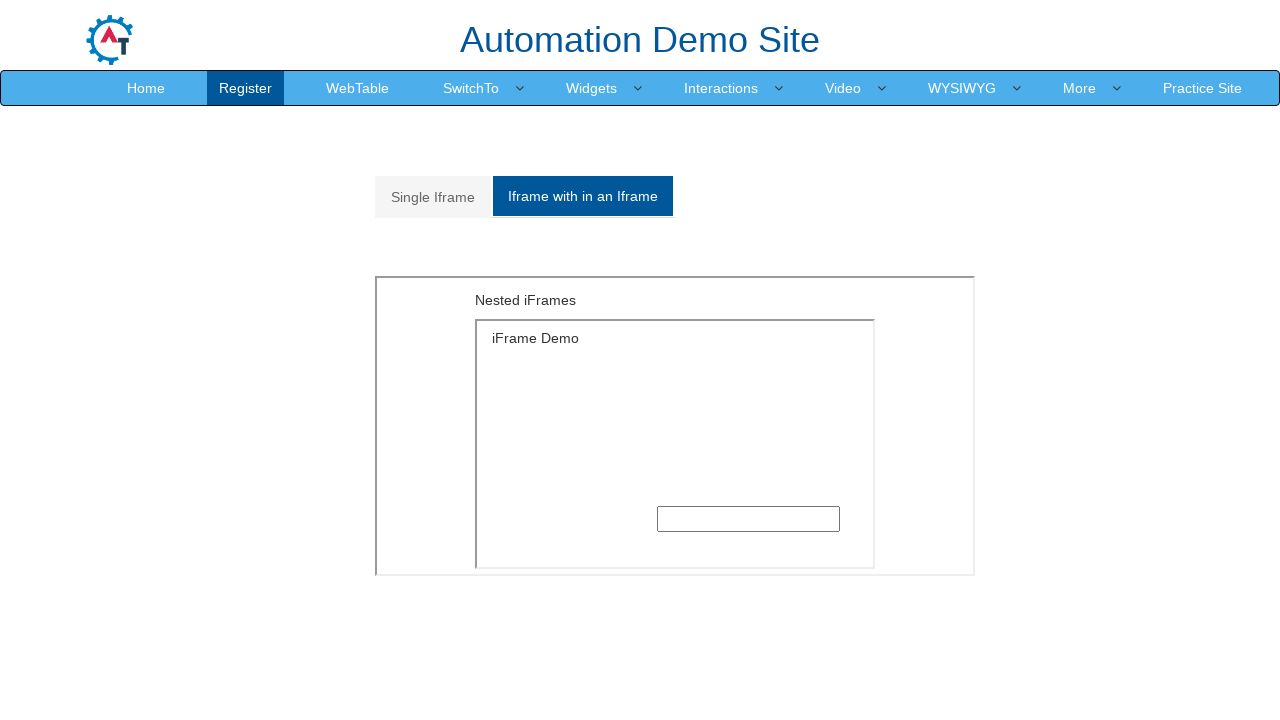

Filled input field in nested frame with 'Robert Chen' on xpath=//*[@id="Multiple"]/iframe >> internal:control=enter-frame >> xpath=//html
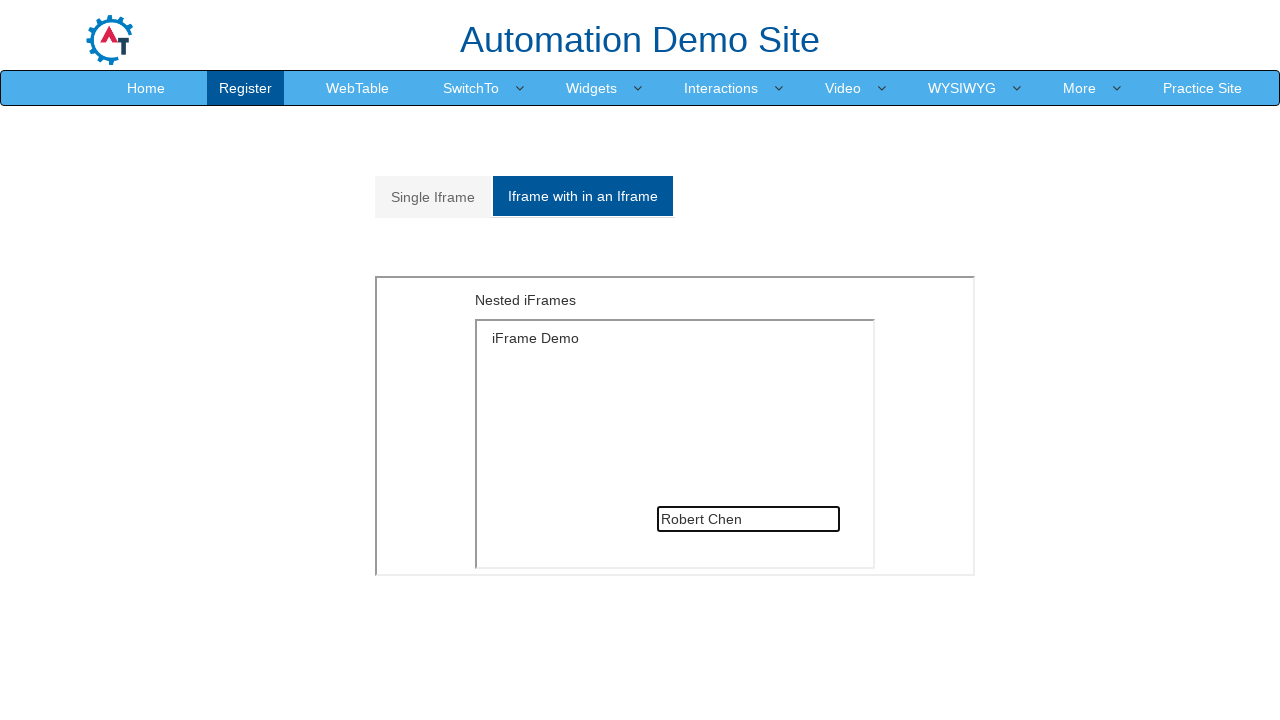

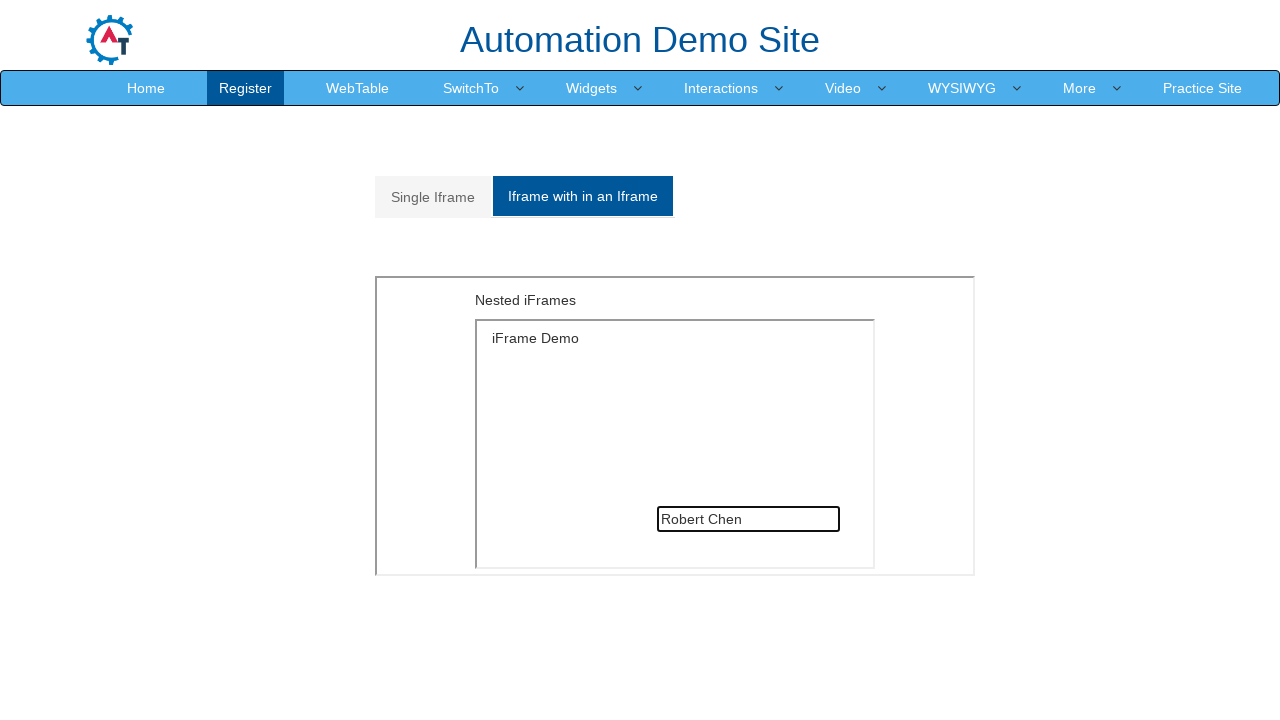